Tests new browser window handling by clicking a link that opens a new window, switching to it to verify the title, then switching back to the parent window to verify its title.

Starting URL: http://the-internet.herokuapp.com/windows

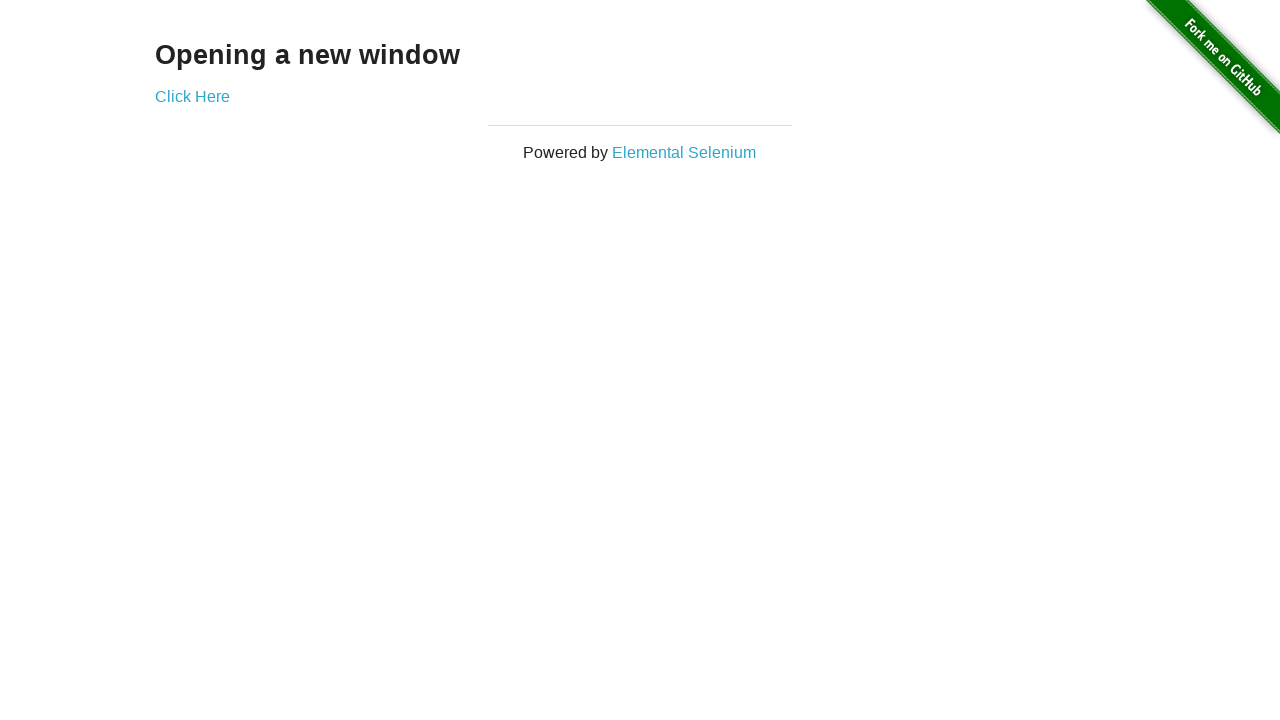

Clicked link to open new window at (192, 96) on text=Click Here
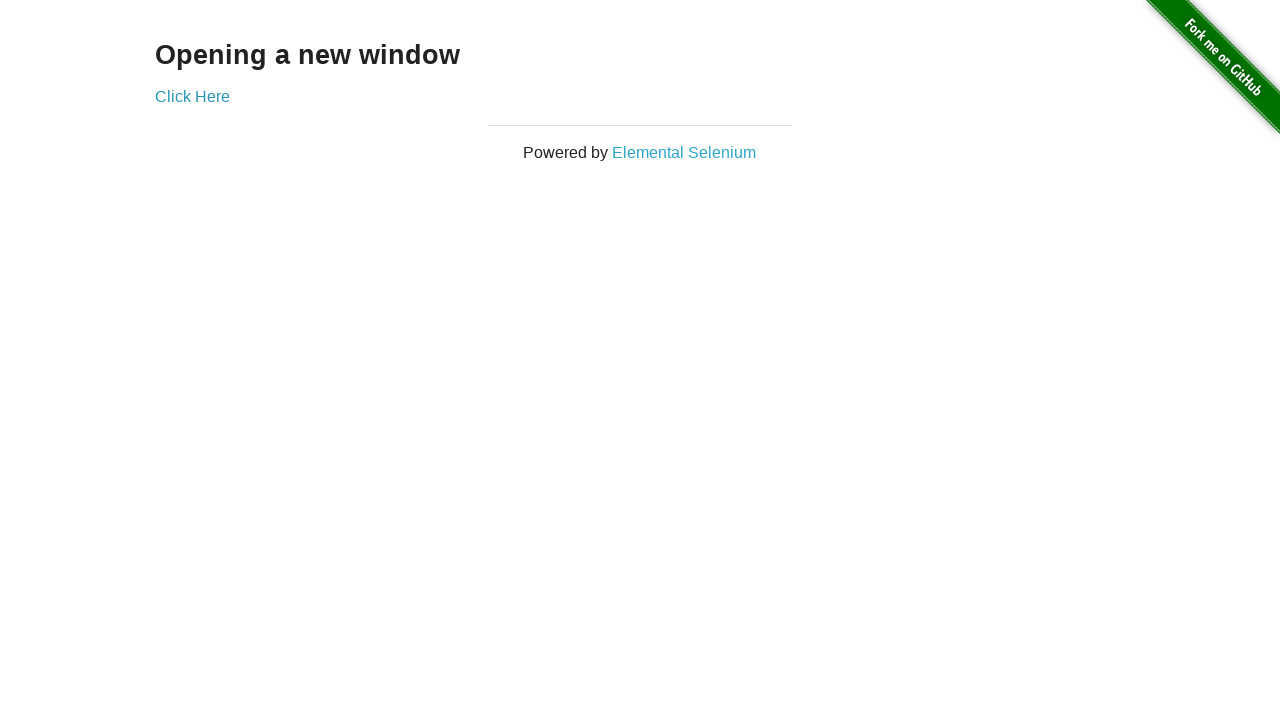

Captured new browser window reference
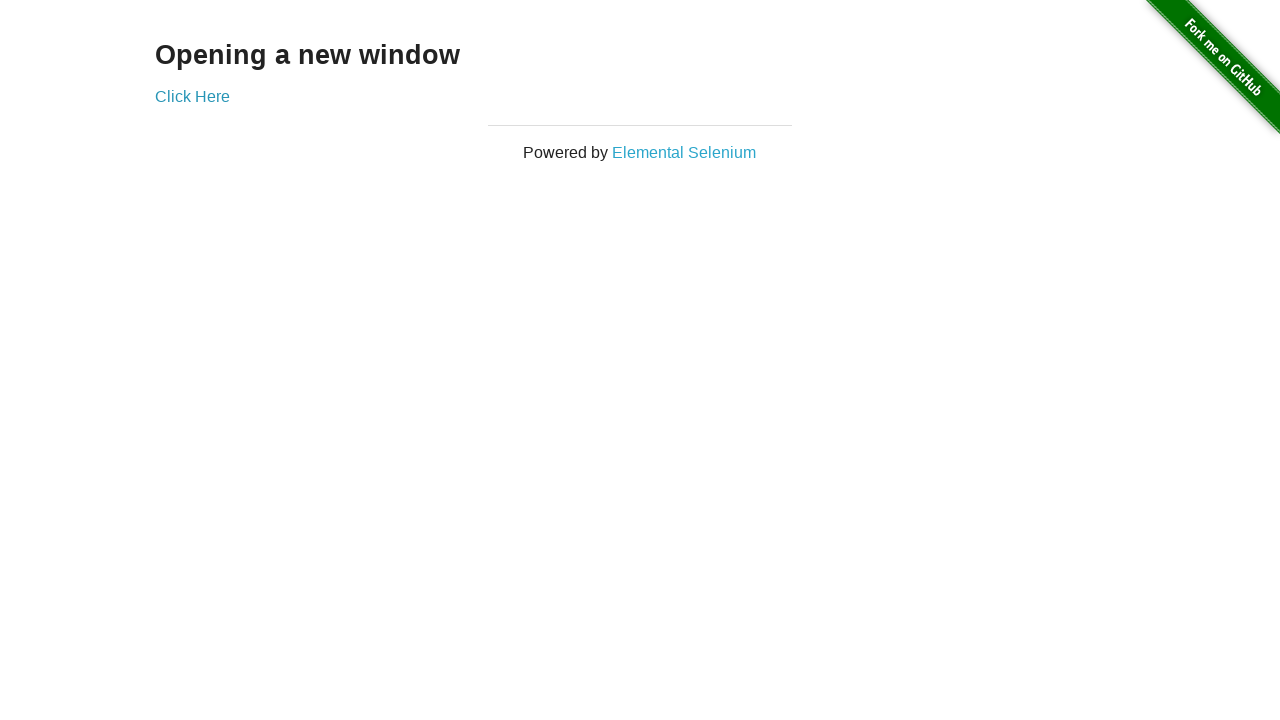

New window finished loading
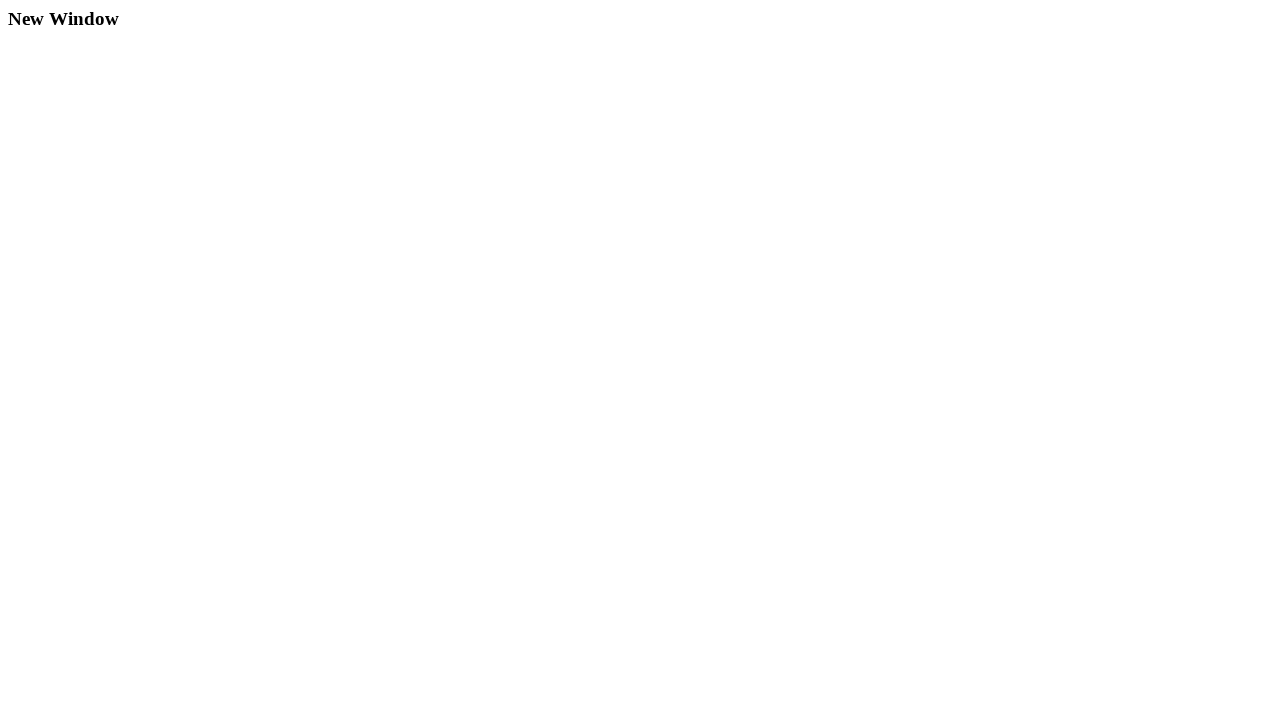

Verified new window title is 'New Window'
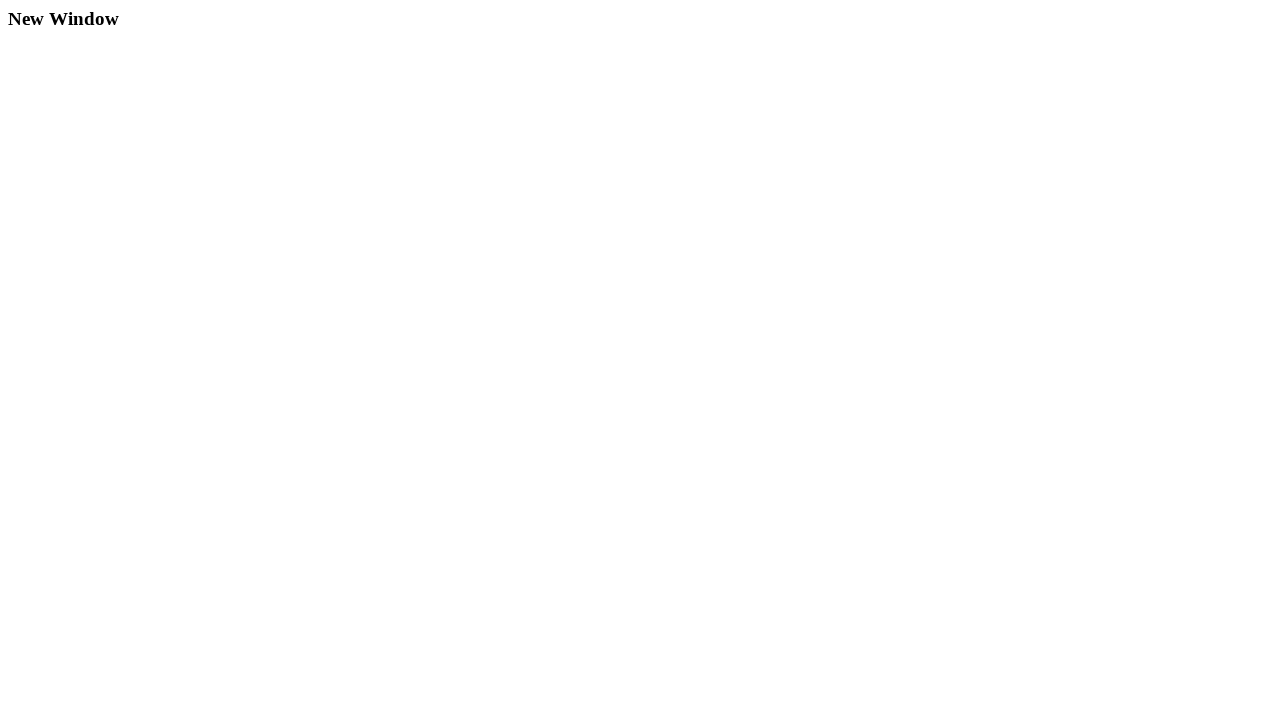

Verified parent window title is 'The Internet'
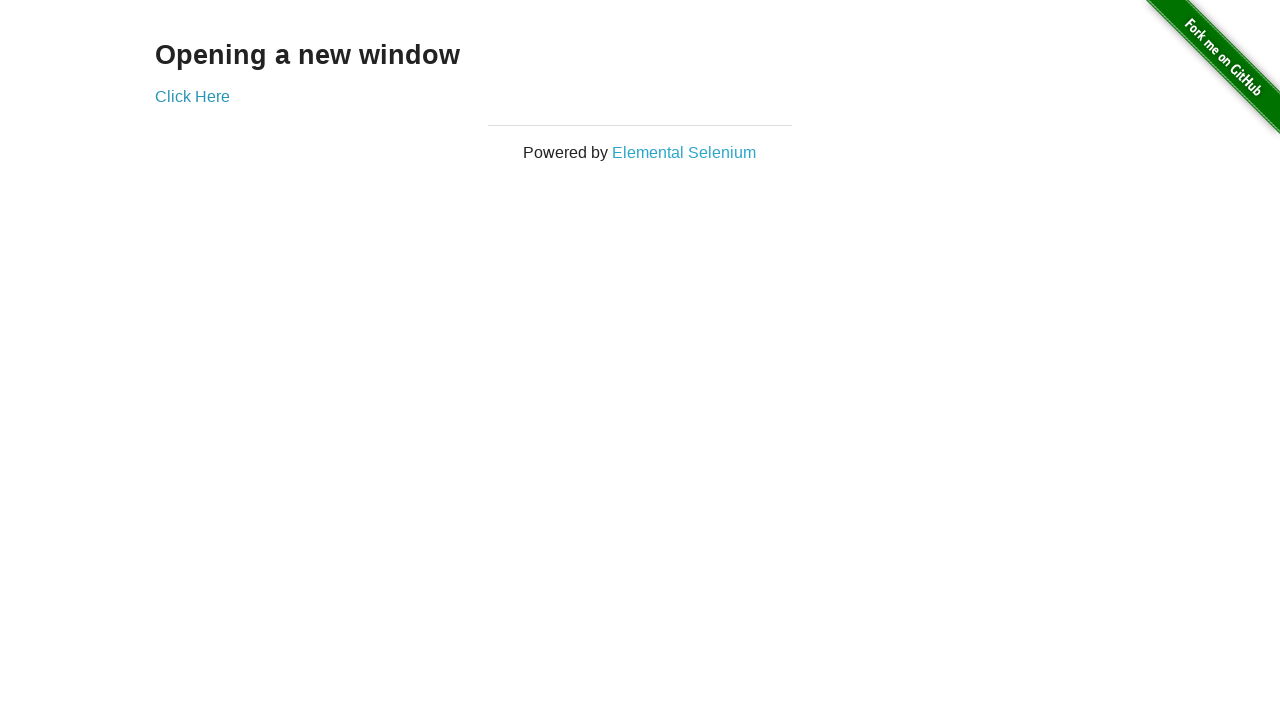

Closed the new window
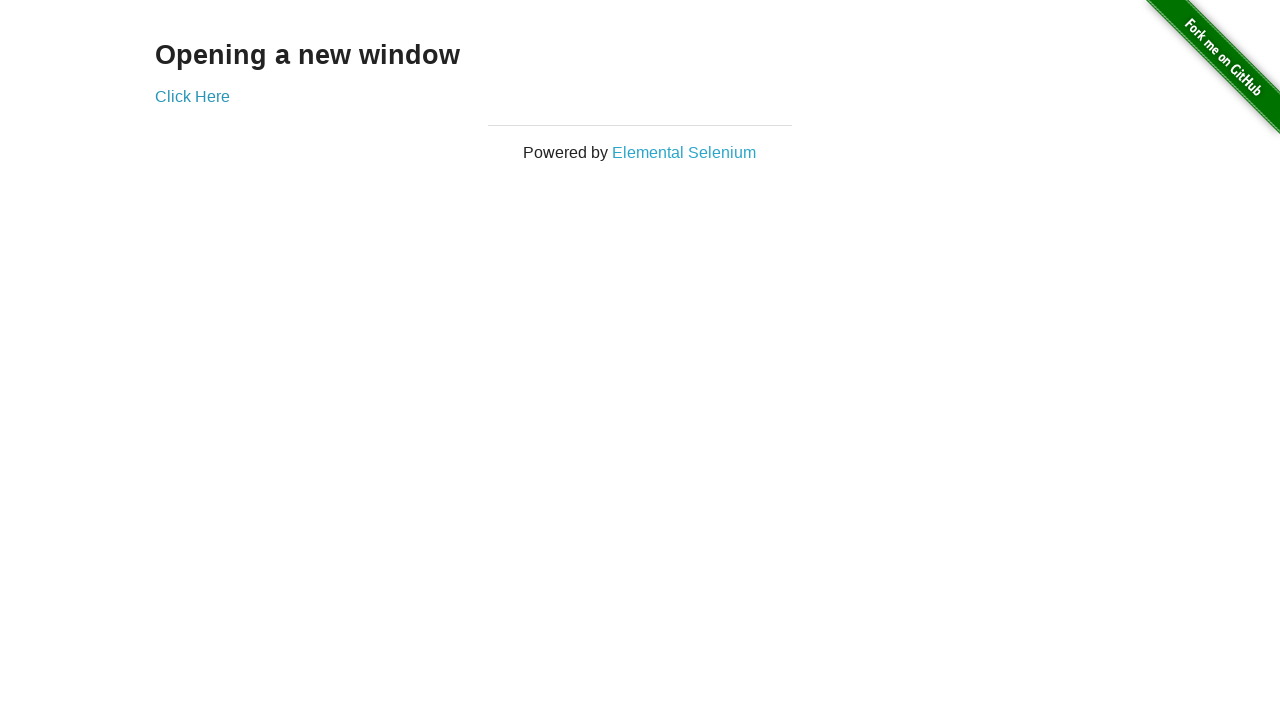

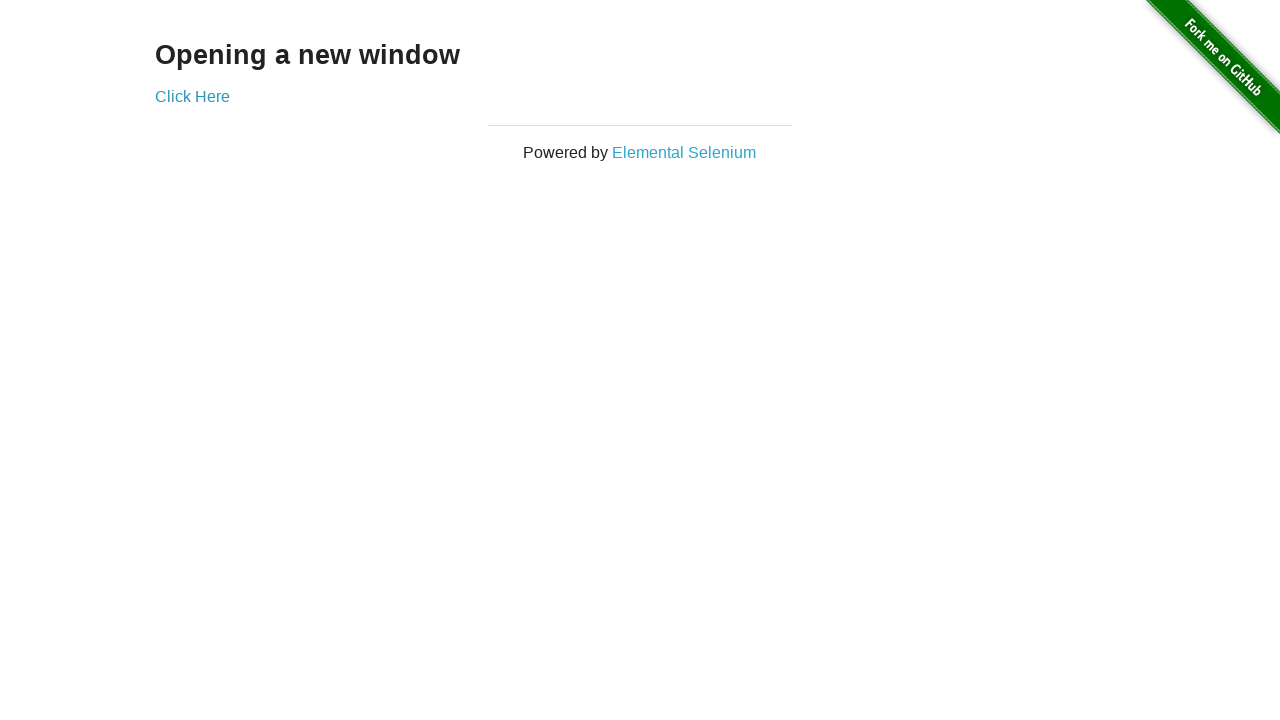